Navigates to OrangeHRM website homepage and clicks on a request/submit form button, then verifies the page title changes.

Starting URL: https://www.orangehrm.com

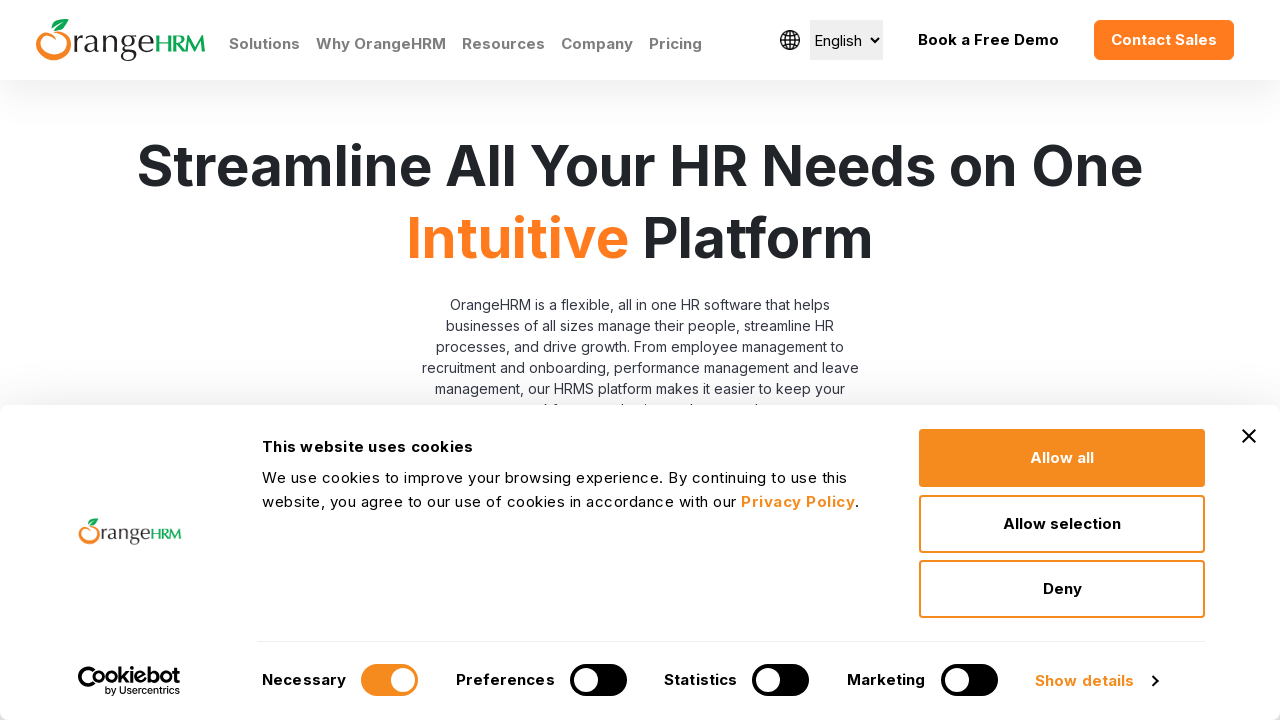

Retrieved initial page title from OrangeHRM homepage
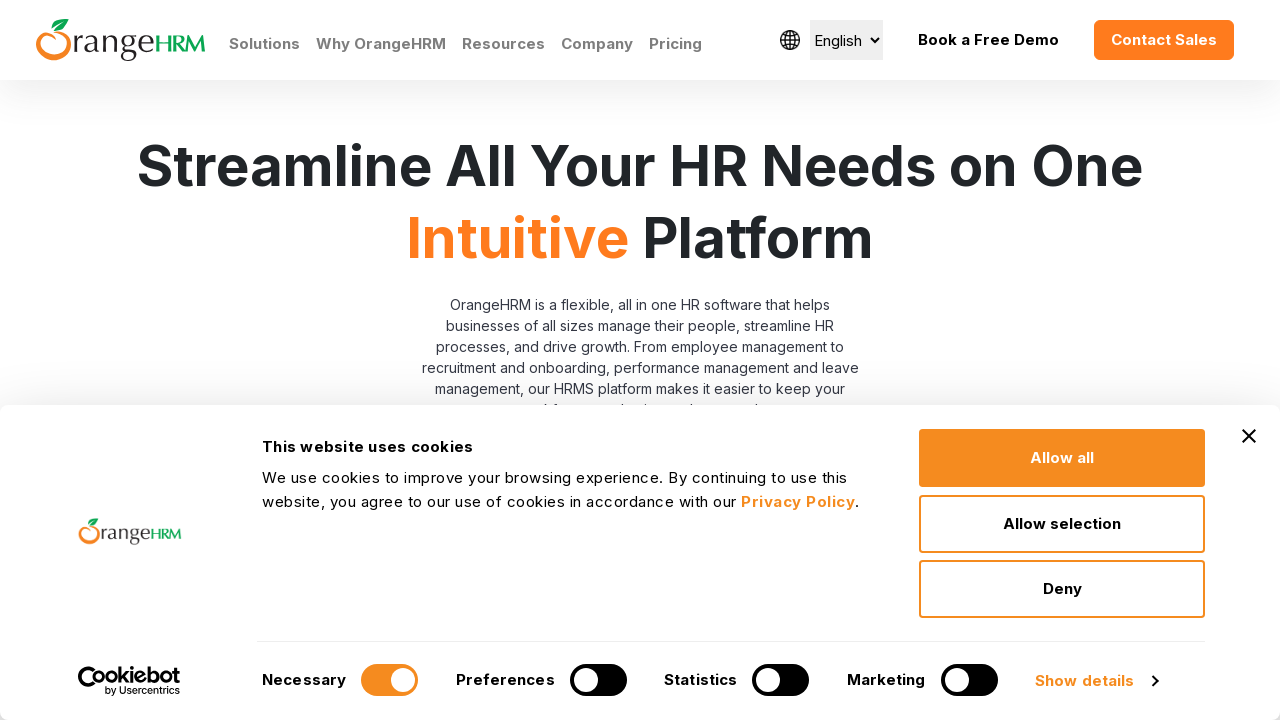

Clicked request/submit form button at (717, 360) on #Form_submitForm_action_request
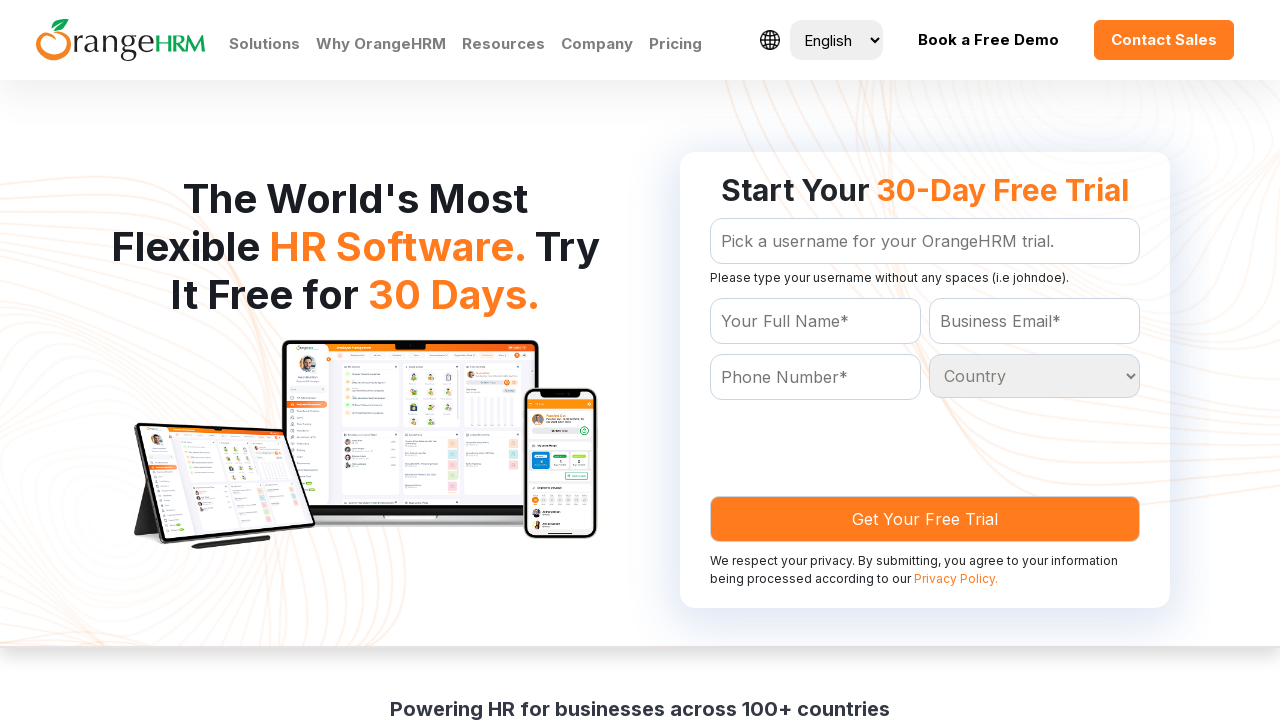

Page load completed after form button click
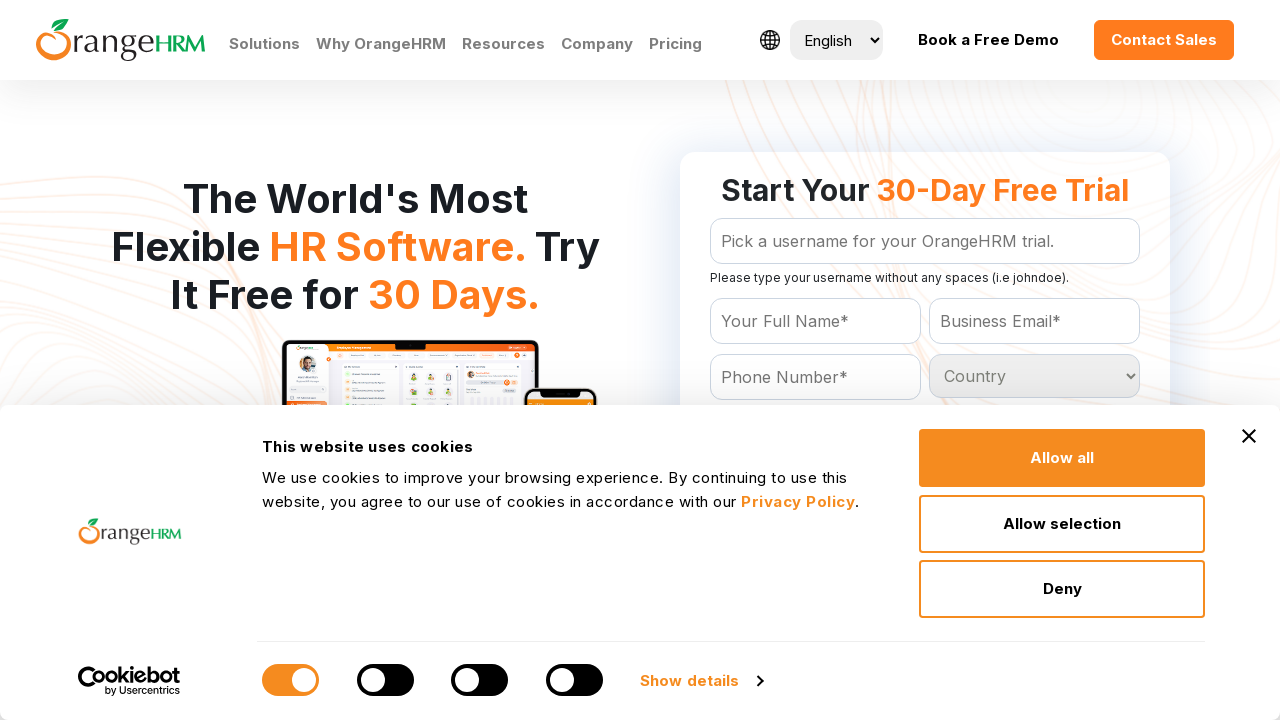

Retrieved new page title after form submission
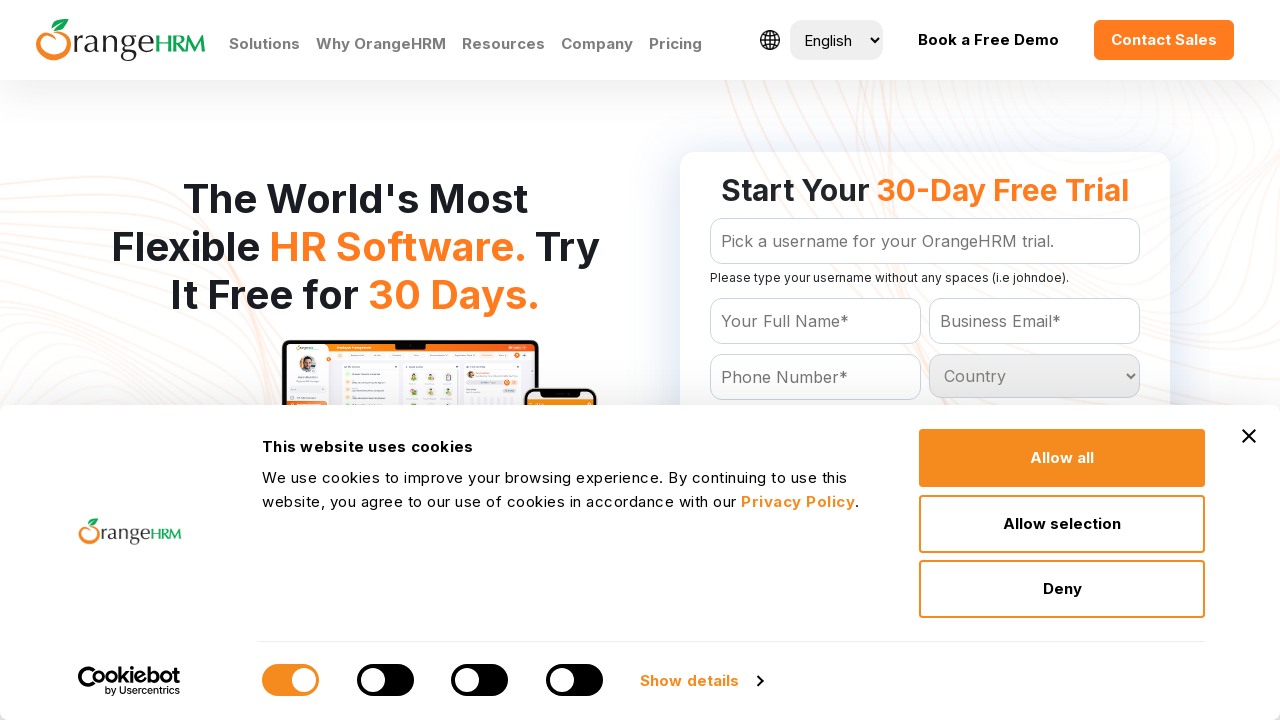

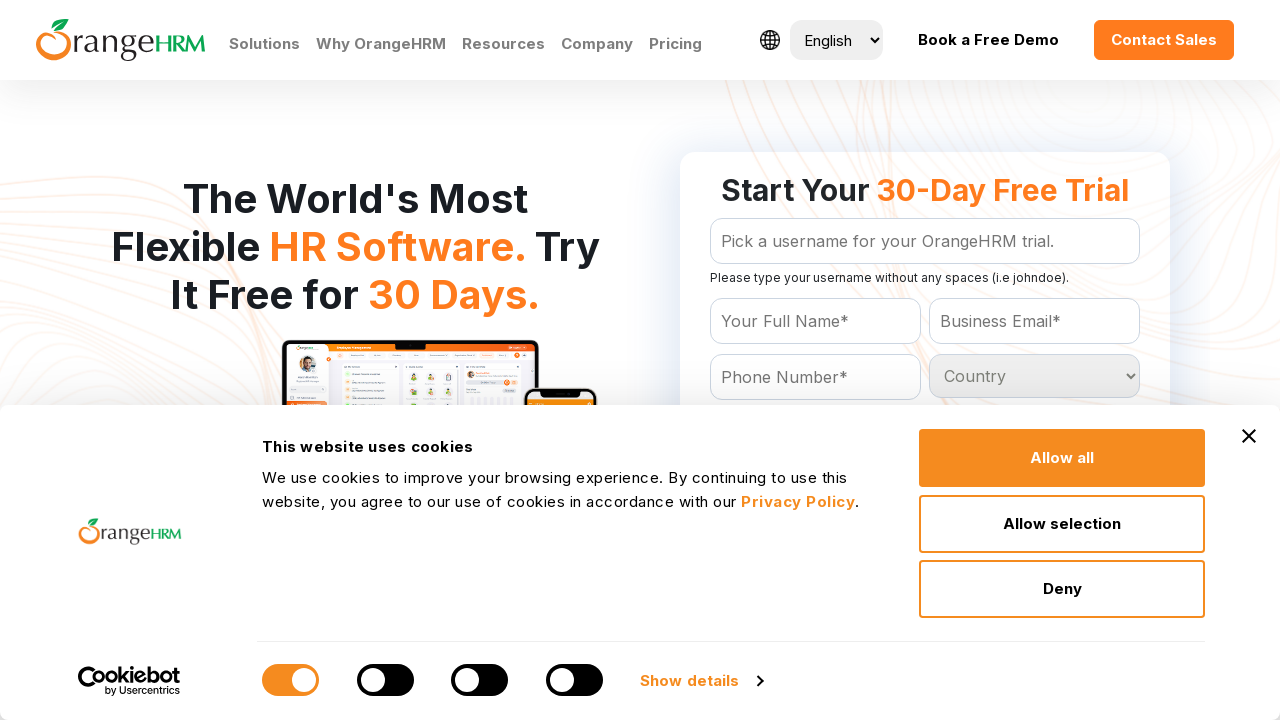